Tests dropdown selection functionality by selecting a country, then a city based on the country selection, and finally selecting a course from another dropdown

Starting URL: https://leafground.com/select.xhtml

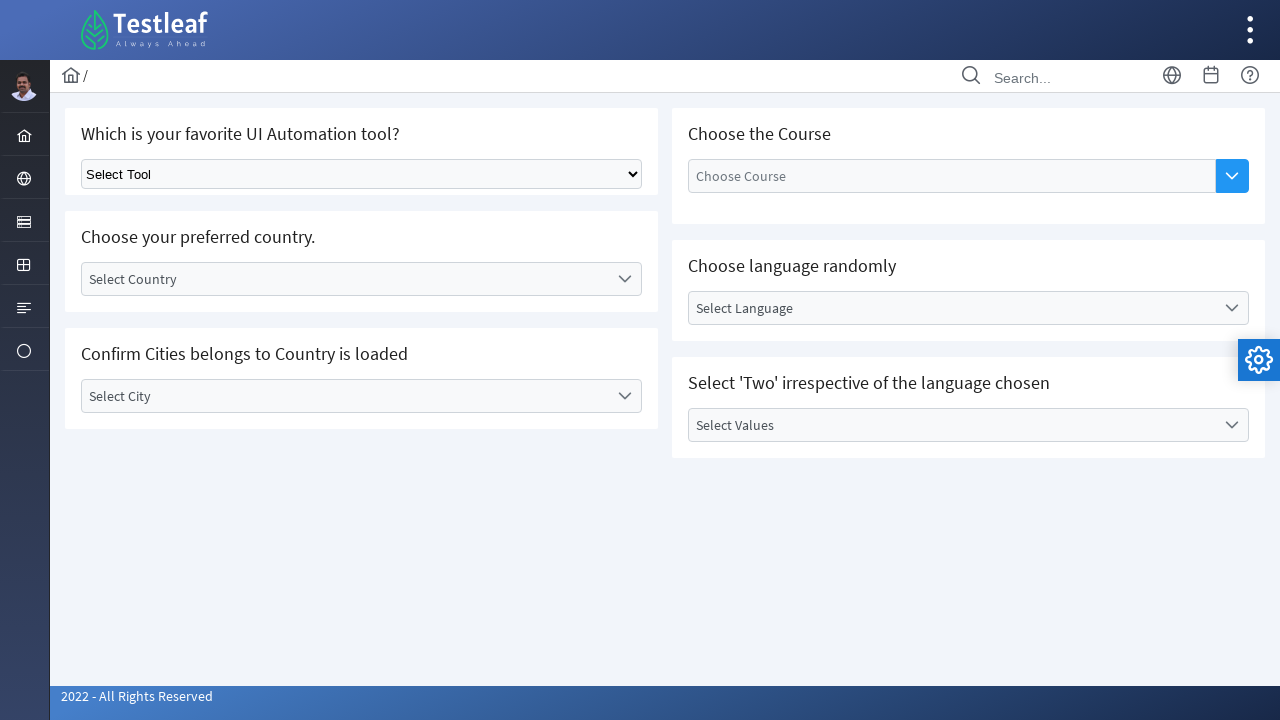

Clicked on country dropdown to open it at (345, 279) on label#j_idt87\:country_label
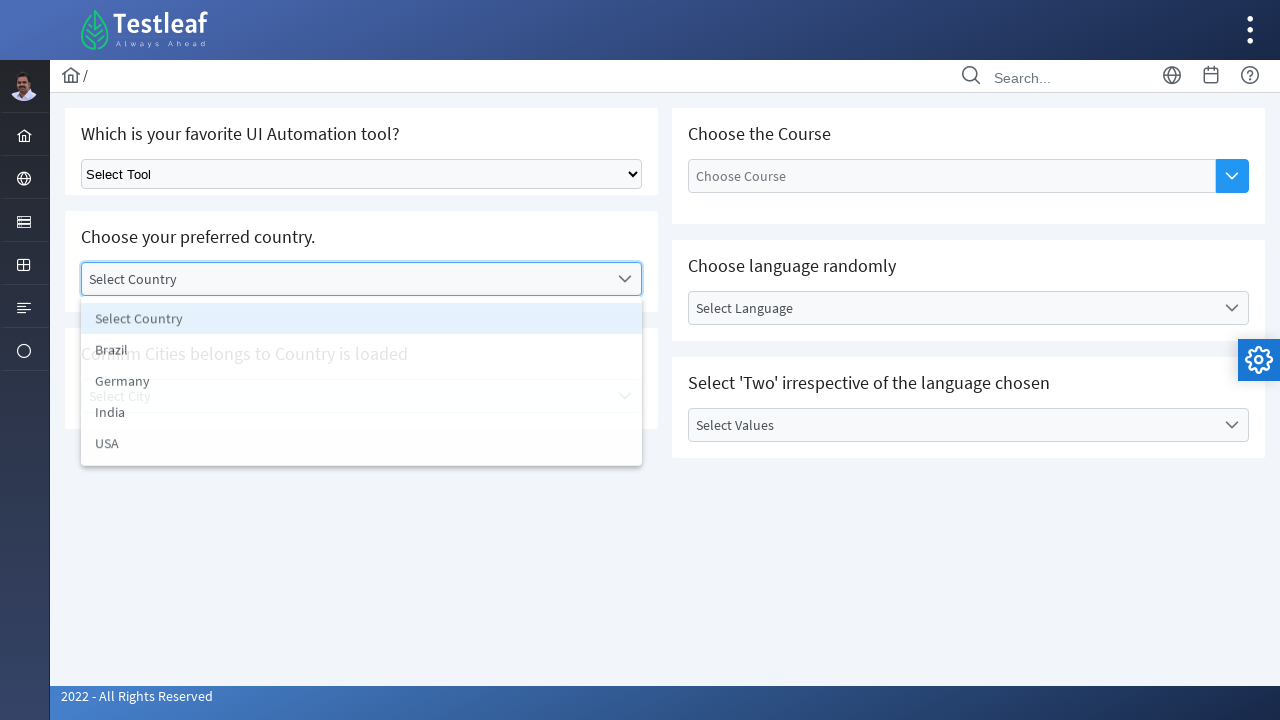

Country dropdown list became visible
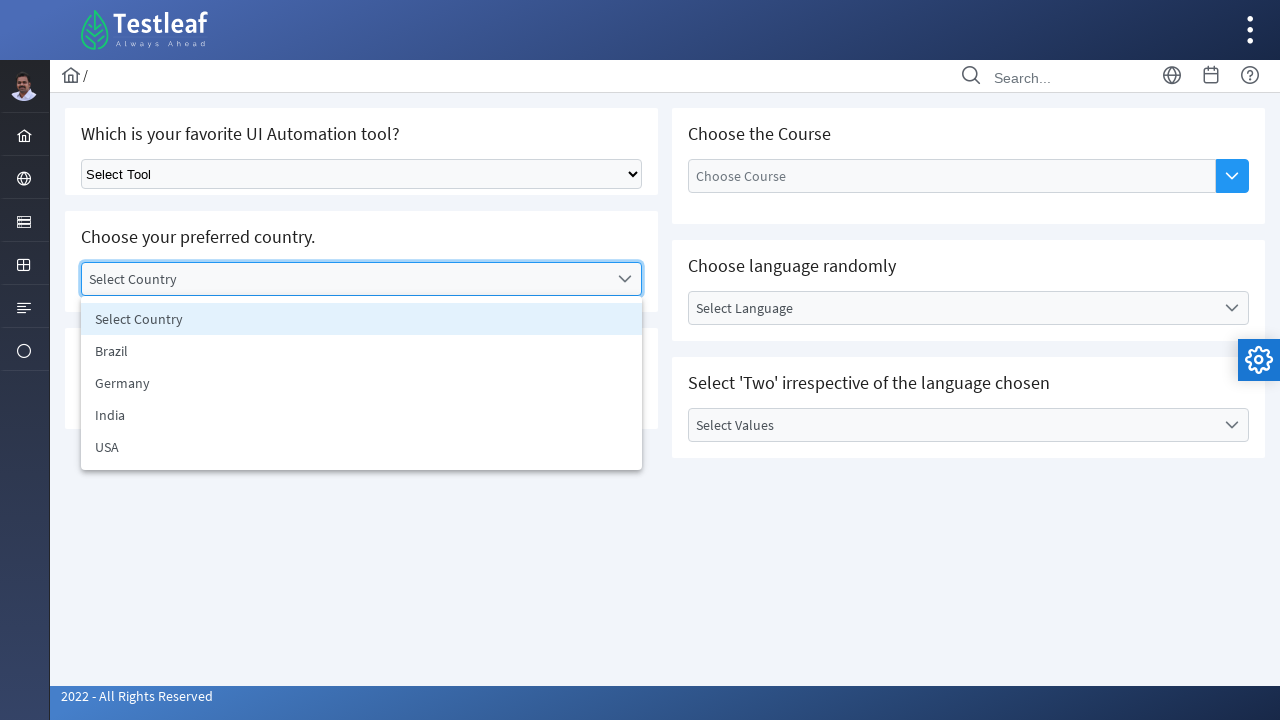

Selected Brazil from country dropdown at (362, 351) on ul#j_idt87\:country_items li:has-text('Brazil')
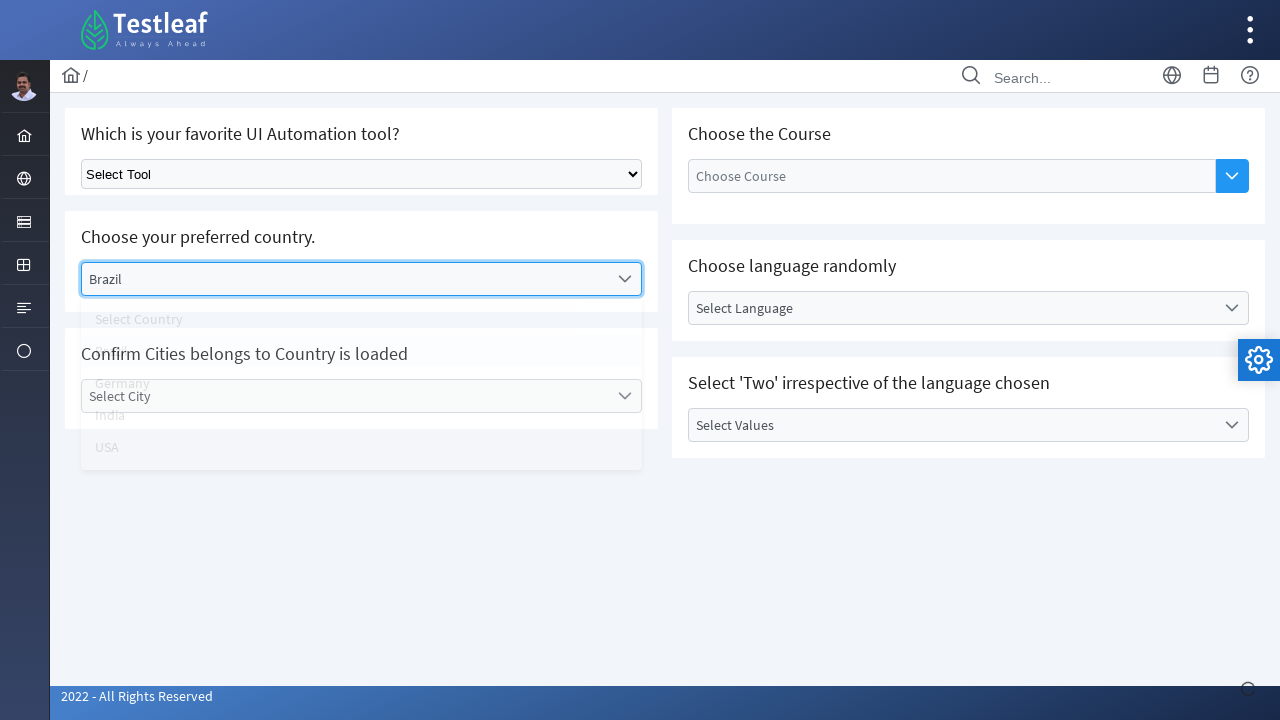

Clicked on city dropdown to open it at (624, 396) on (//span[@class='ui-icon ui-icon-triangle-1-s ui-c'])[2]
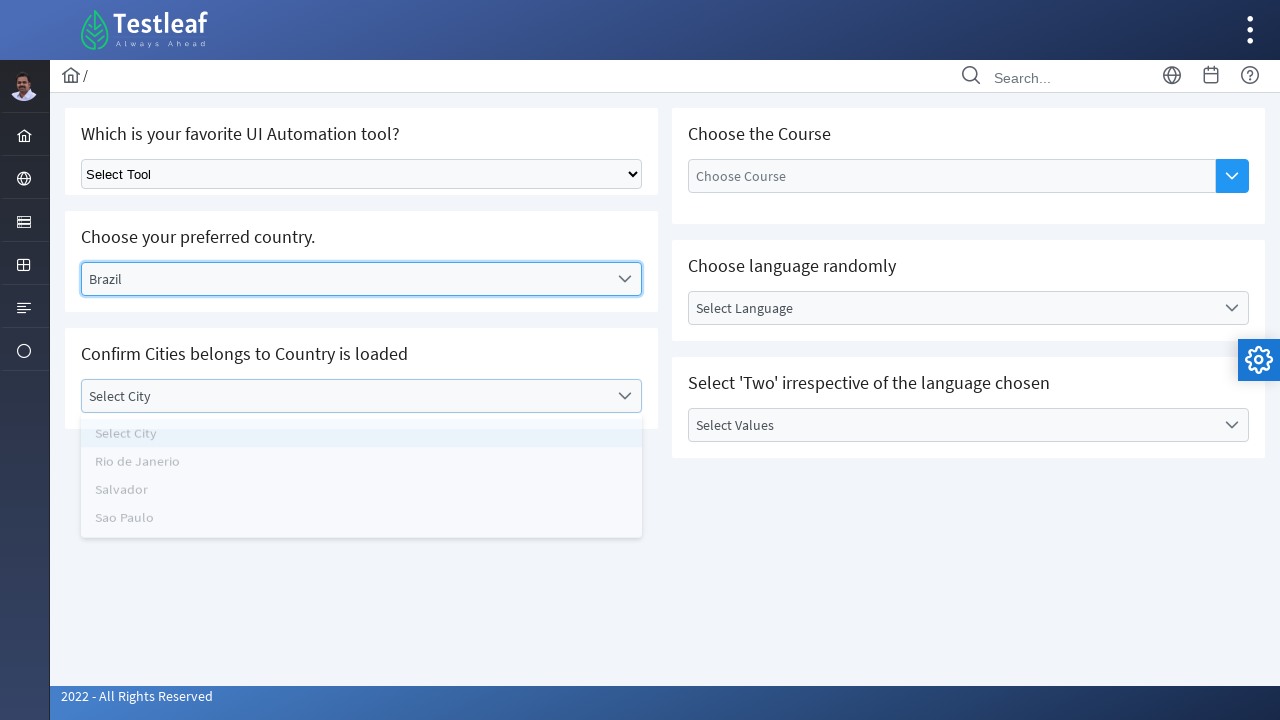

City dropdown list became visible
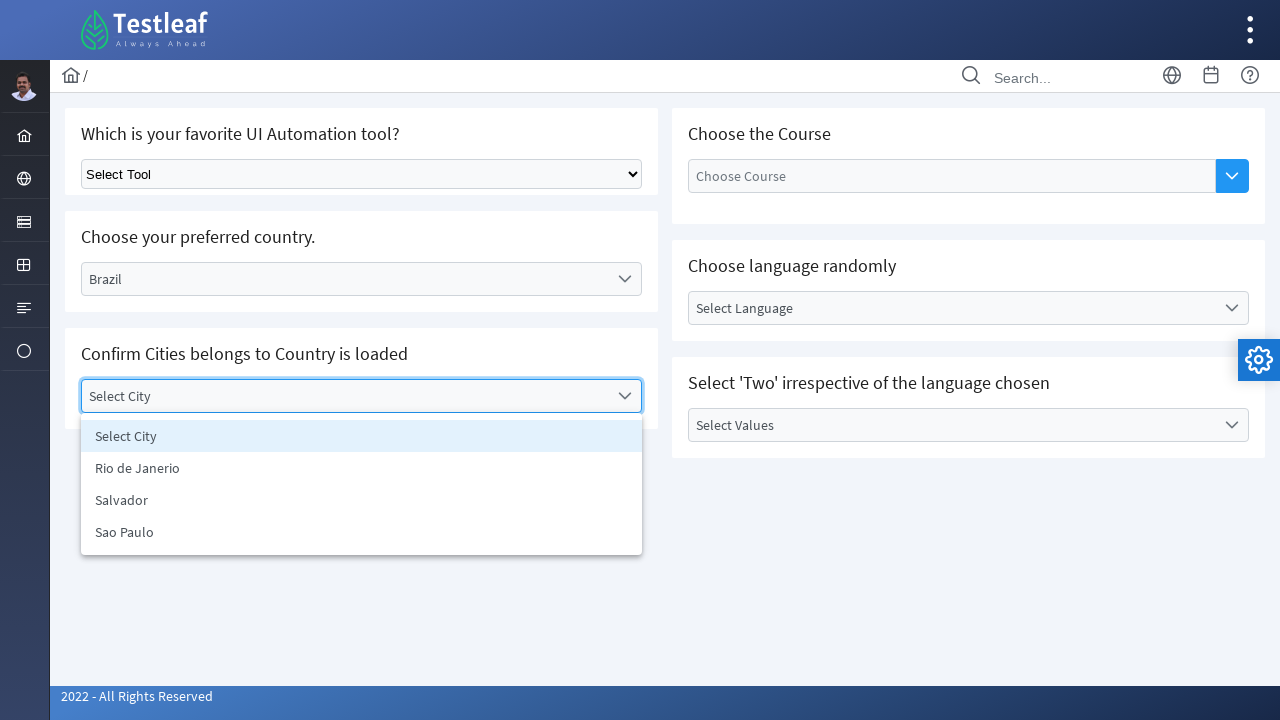

Selected Sao Paulo from city dropdown at (362, 532) on ul#j_idt87\:city_items li:has-text('Sao Paulo')
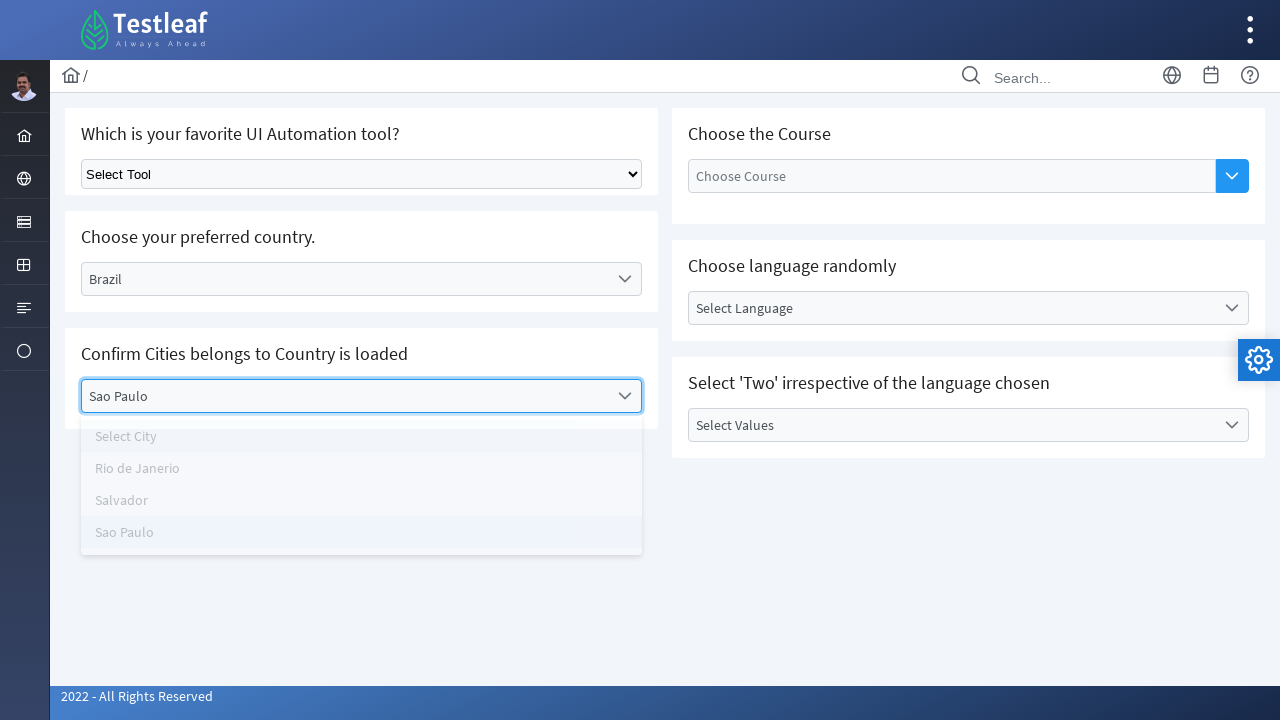

Clicked on course dropdown to open it at (1232, 176) on span.ui-button-icon-primary.ui-icon.ui-icon-triangle-1-s
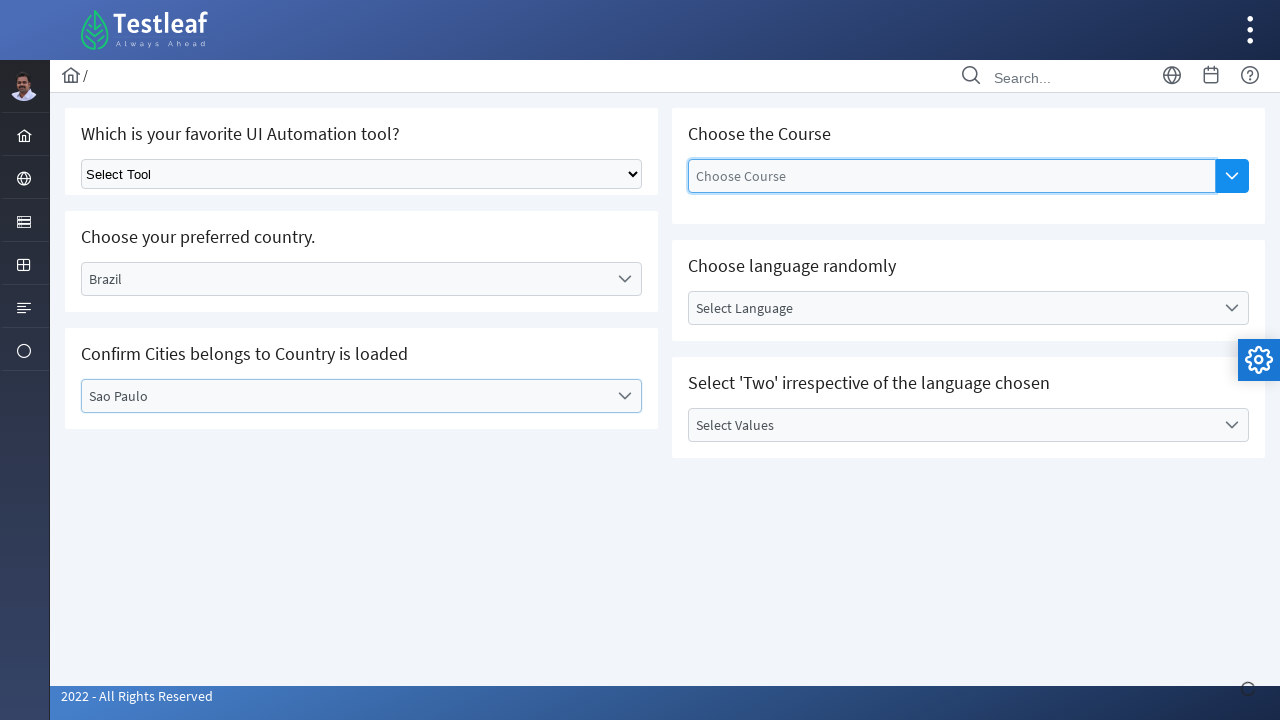

Selected Selenium WebDriver from course dropdown at (952, 295) on li:has-text('Selenium WebDriver')
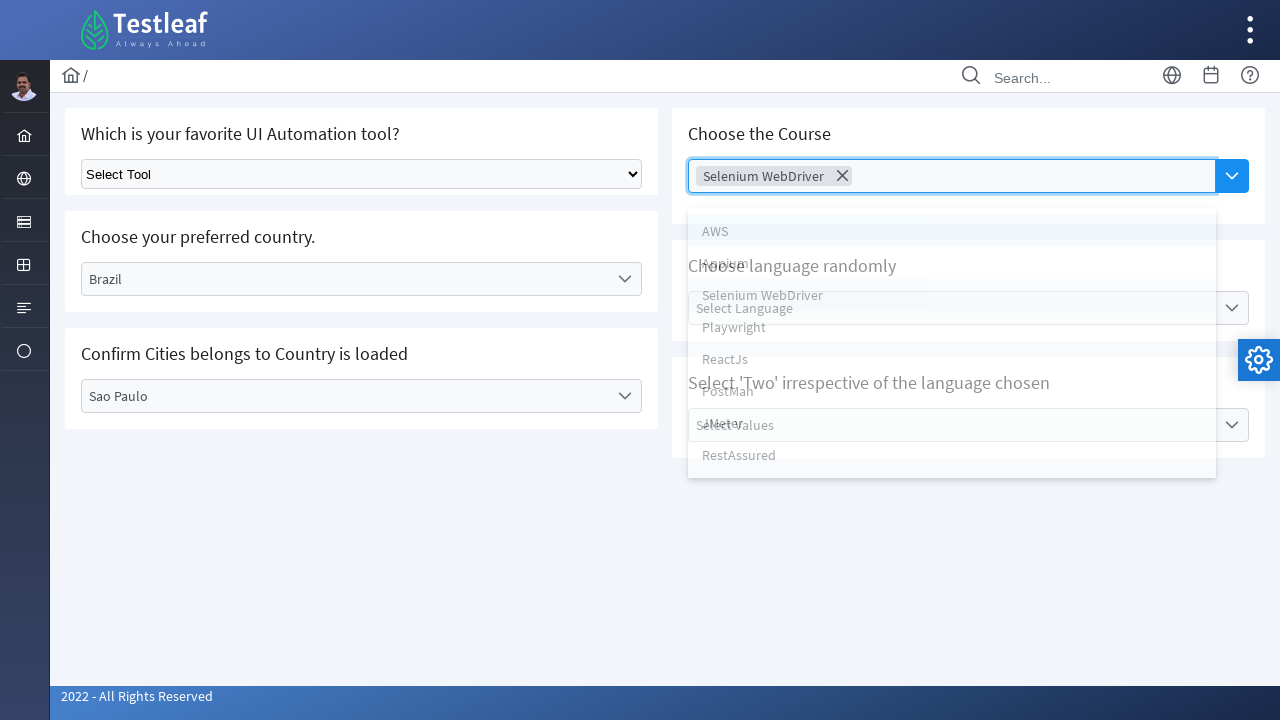

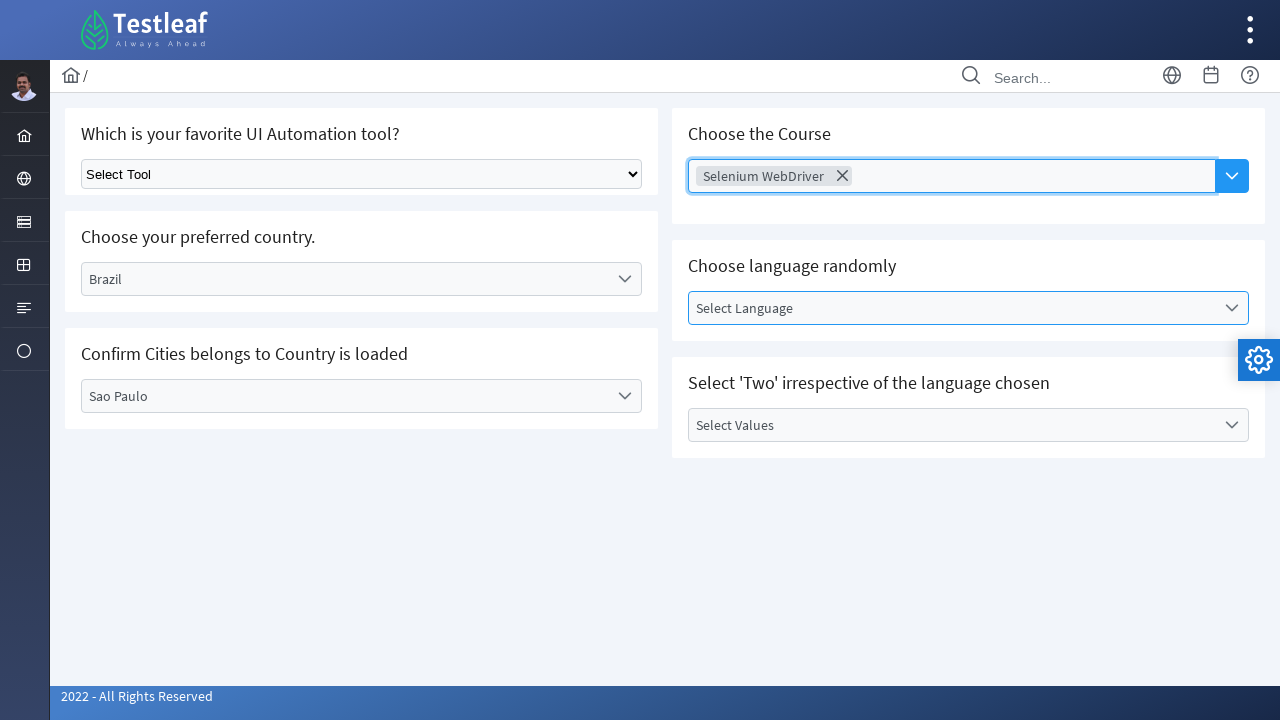